Tests A/B test opt-out functionality by navigating to the A/B test page, verifying the initial heading, then adding an opt-out cookie and refreshing to confirm the page shows "No A/B Test"

Starting URL: http://the-internet.herokuapp.com/abtest

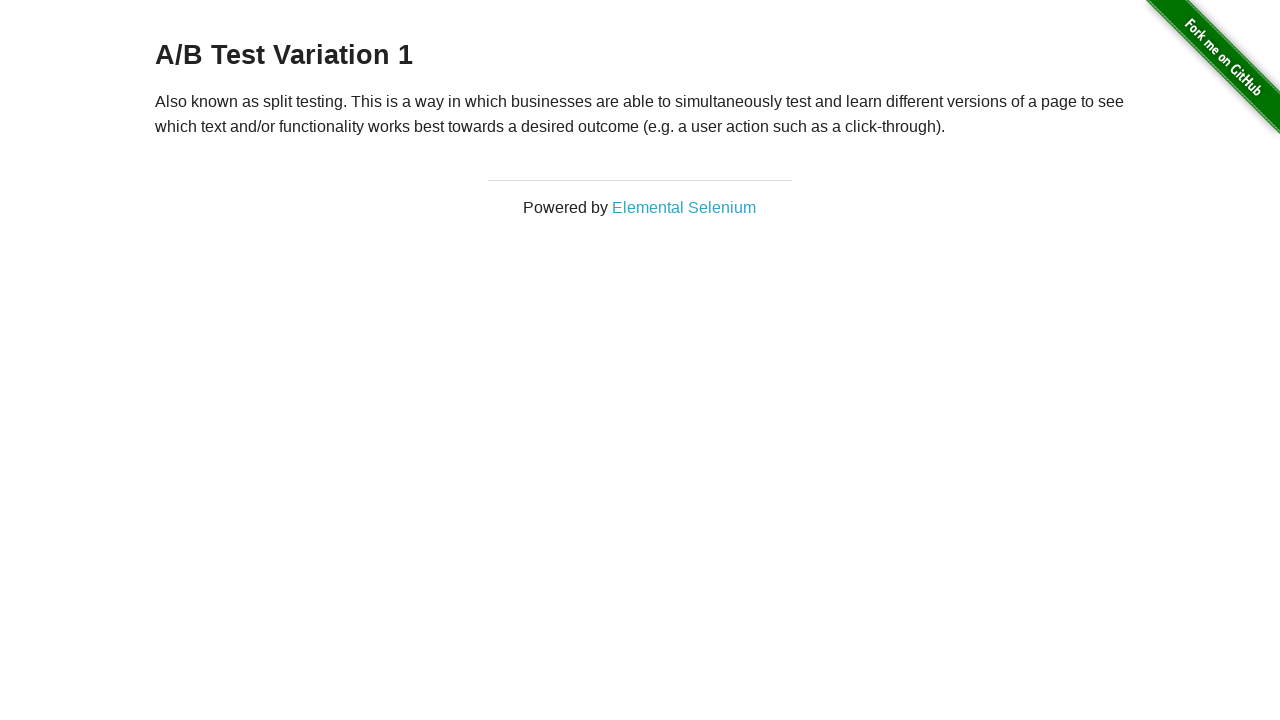

Retrieved initial heading text from h3 element
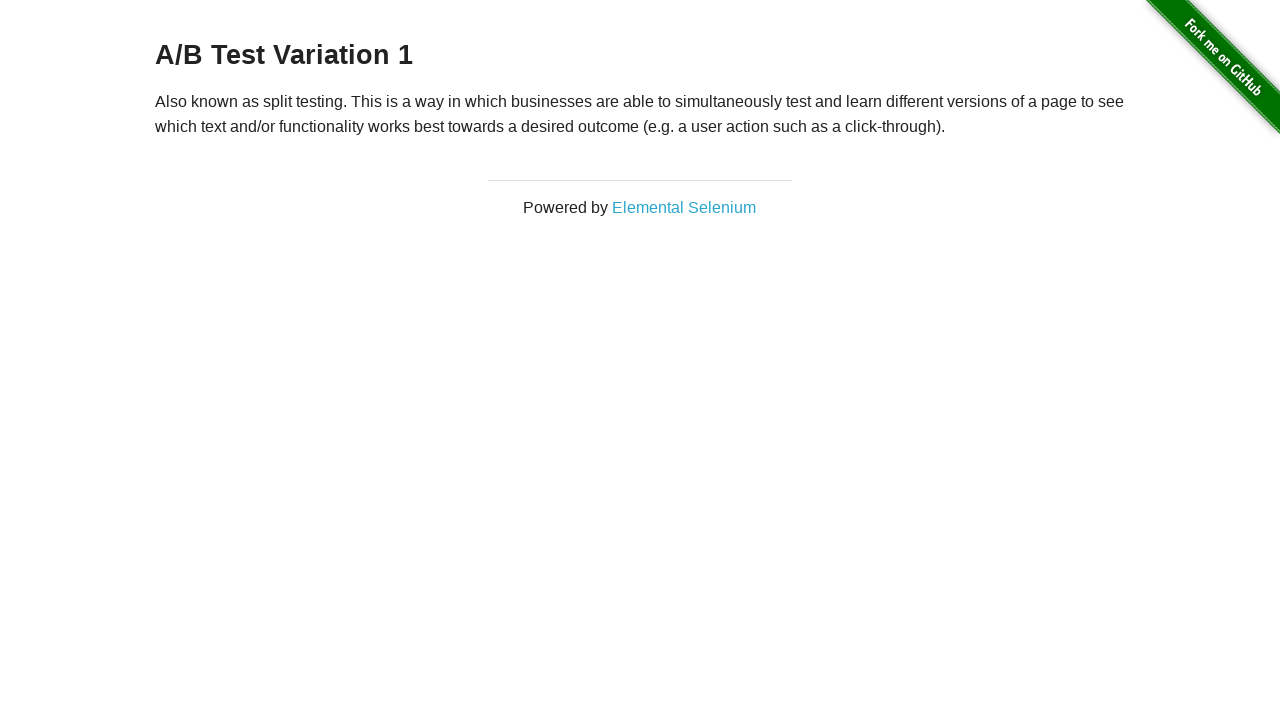

Verified initial heading is one of the A/B test variations
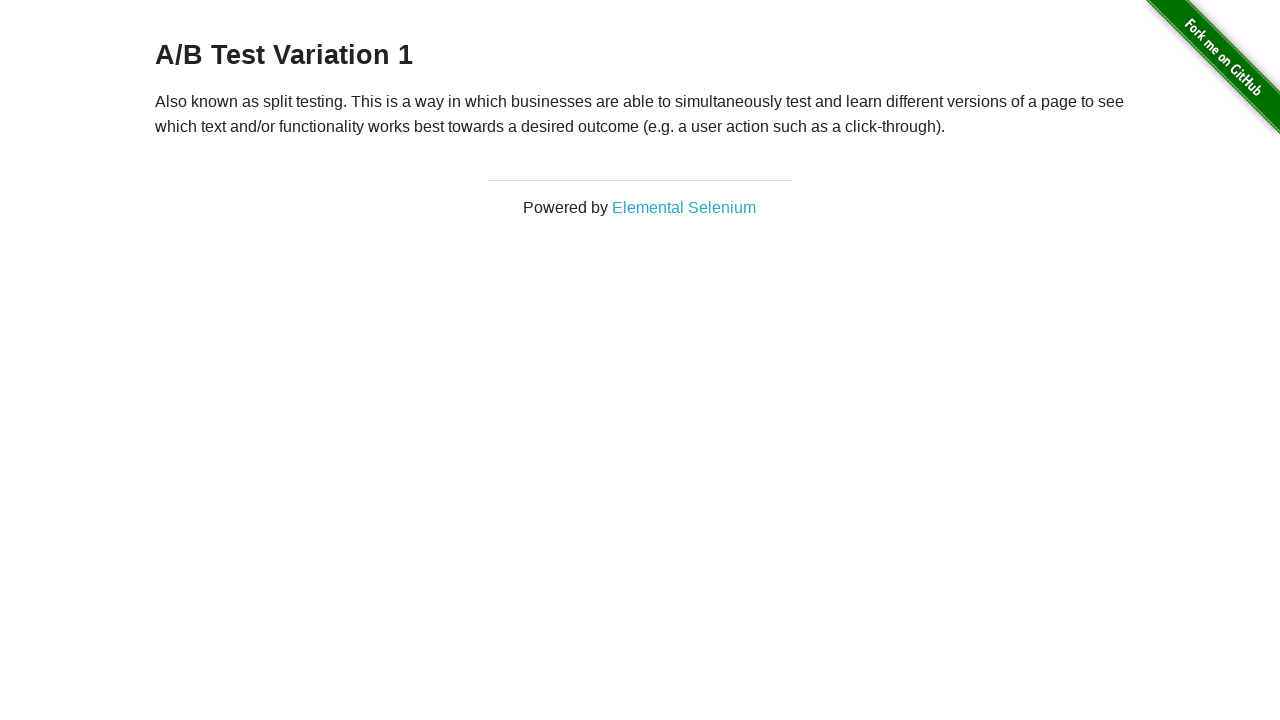

Added optimizelyOptOut cookie to context
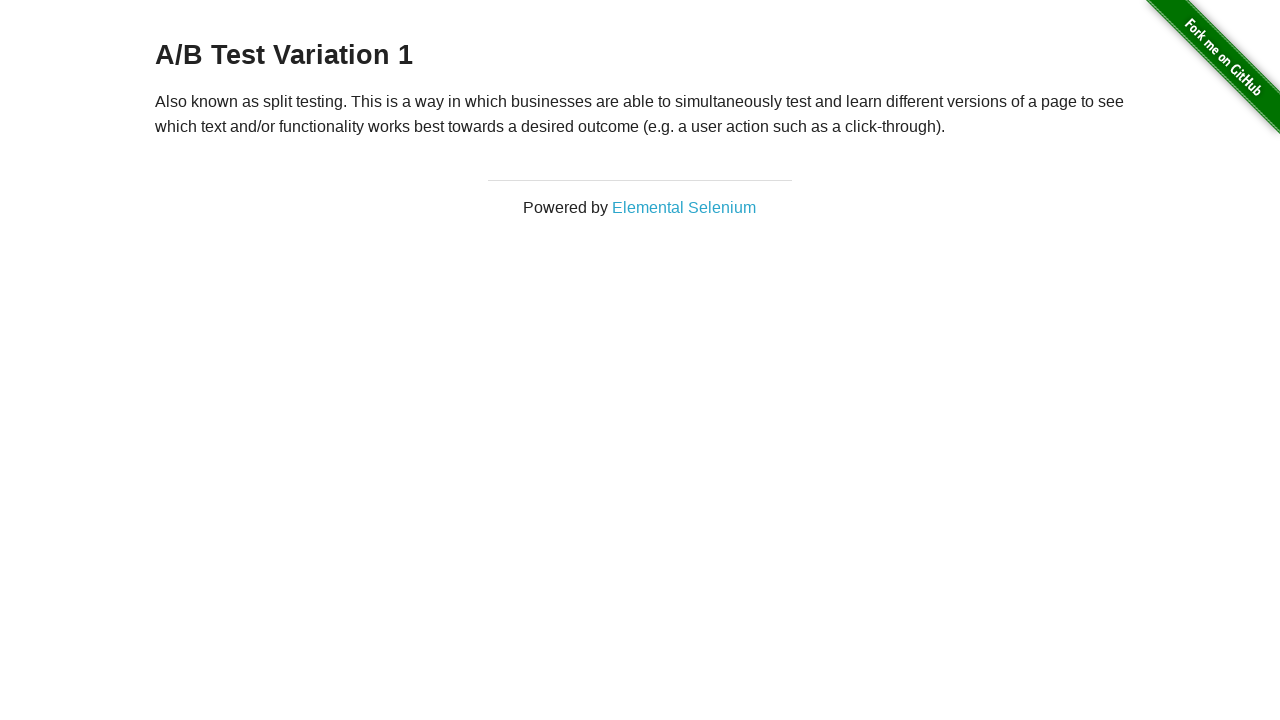

Reloaded the page after adding opt-out cookie
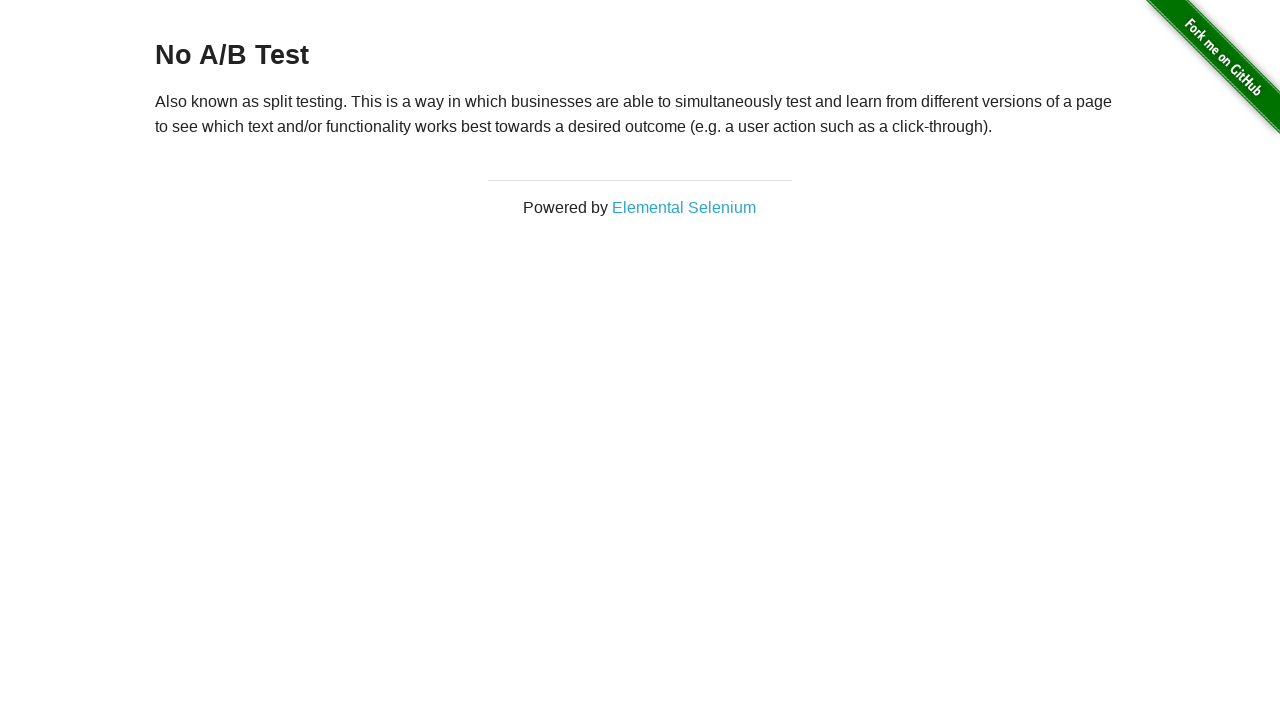

Retrieved heading text after page reload
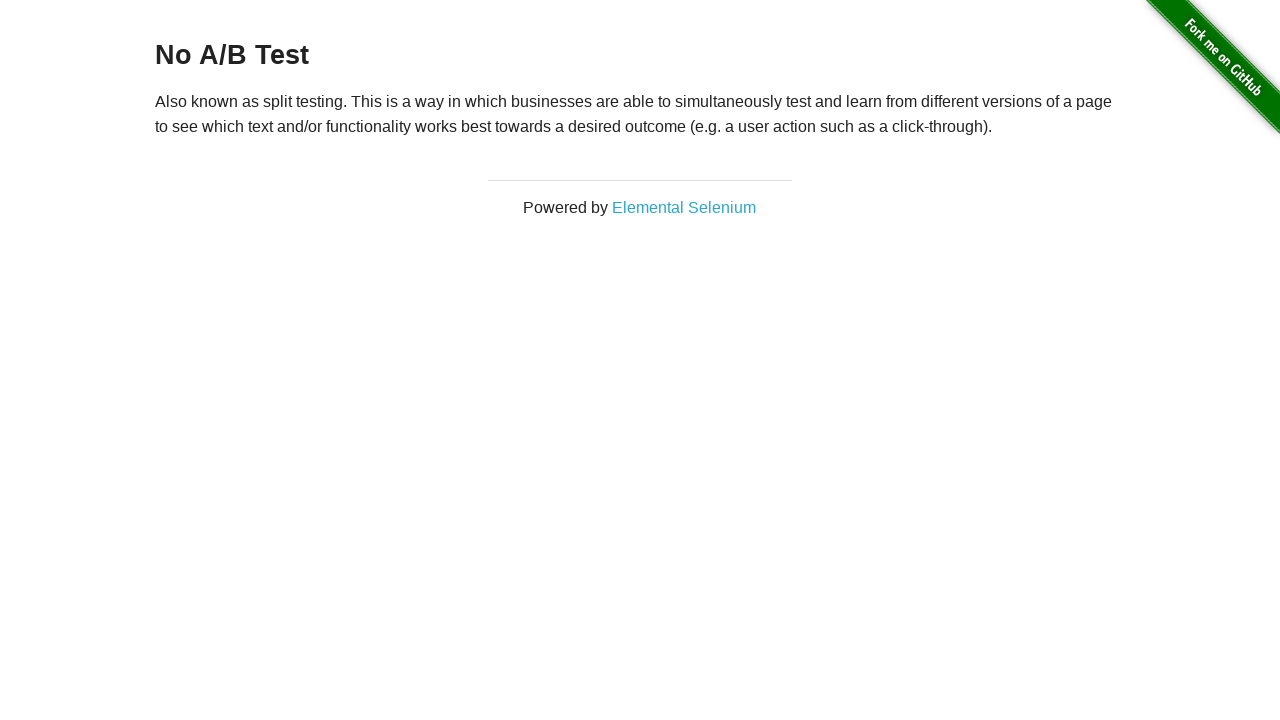

Verified heading shows 'No A/B Test' confirming opt-out worked
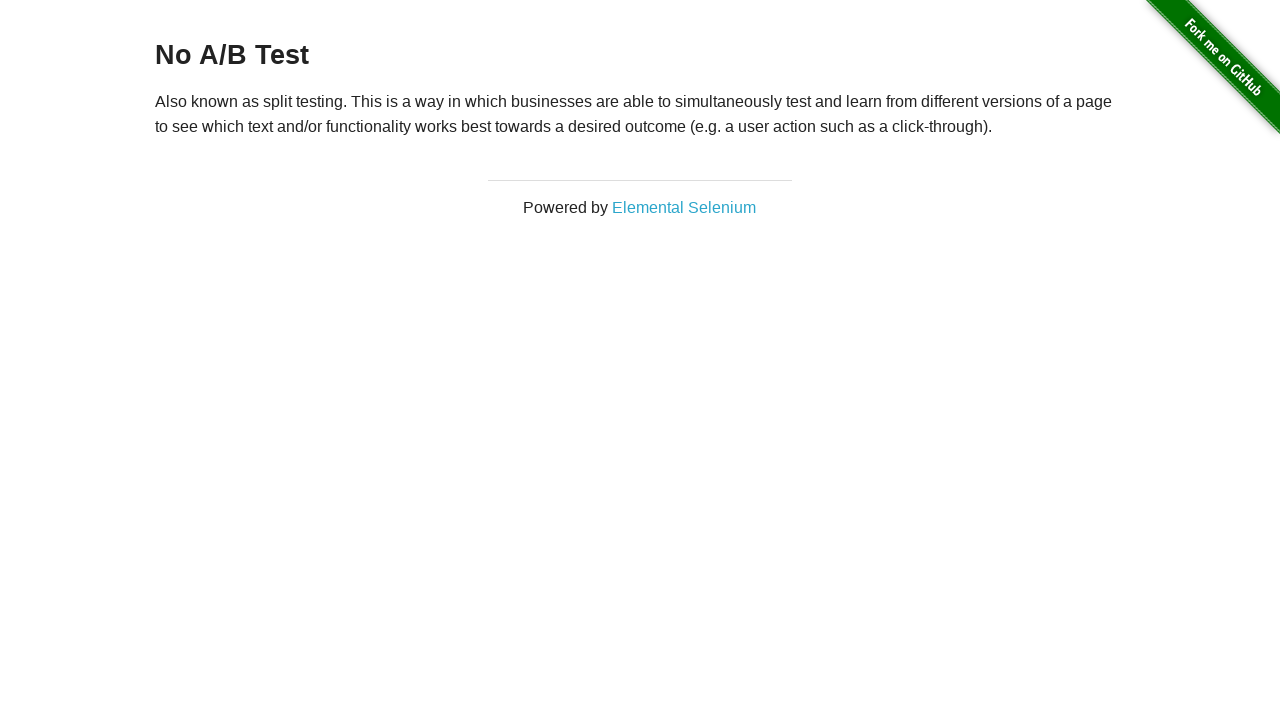

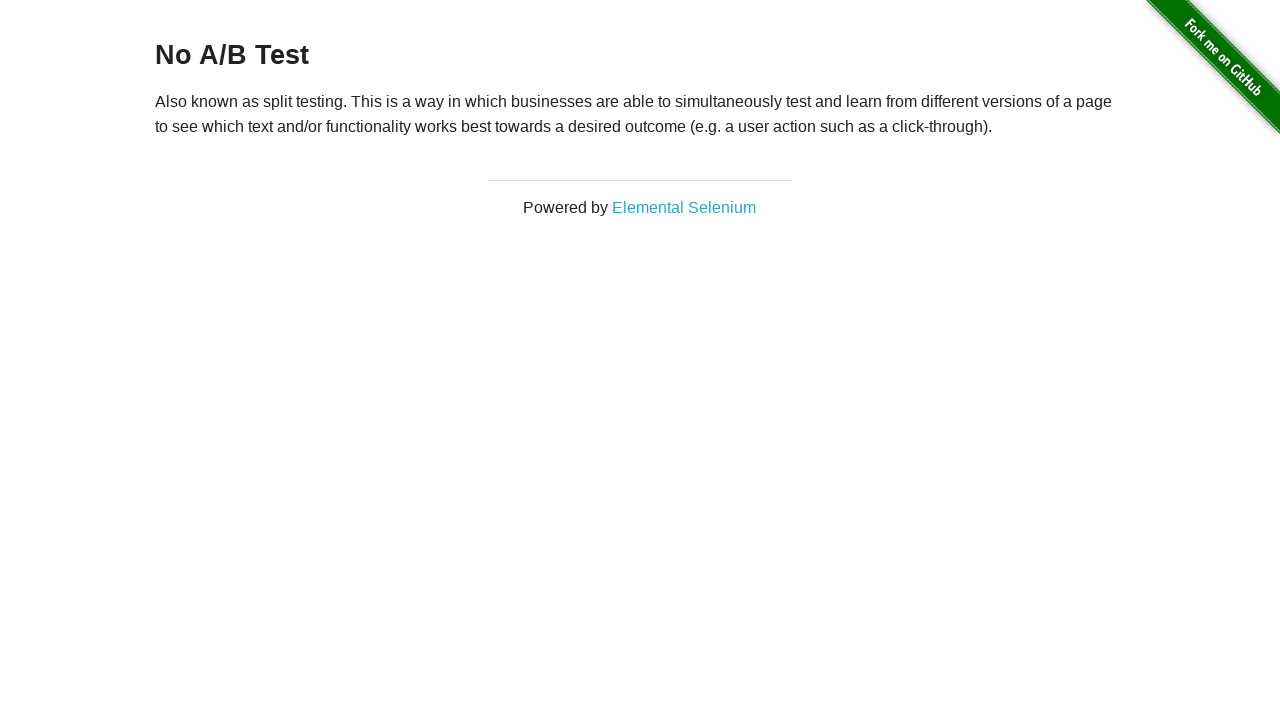